Tests key press functionality by pressing the ALT key and verifying that the page correctly displays the key that was pressed.

Starting URL: https://the-internet.herokuapp.com/key_presses

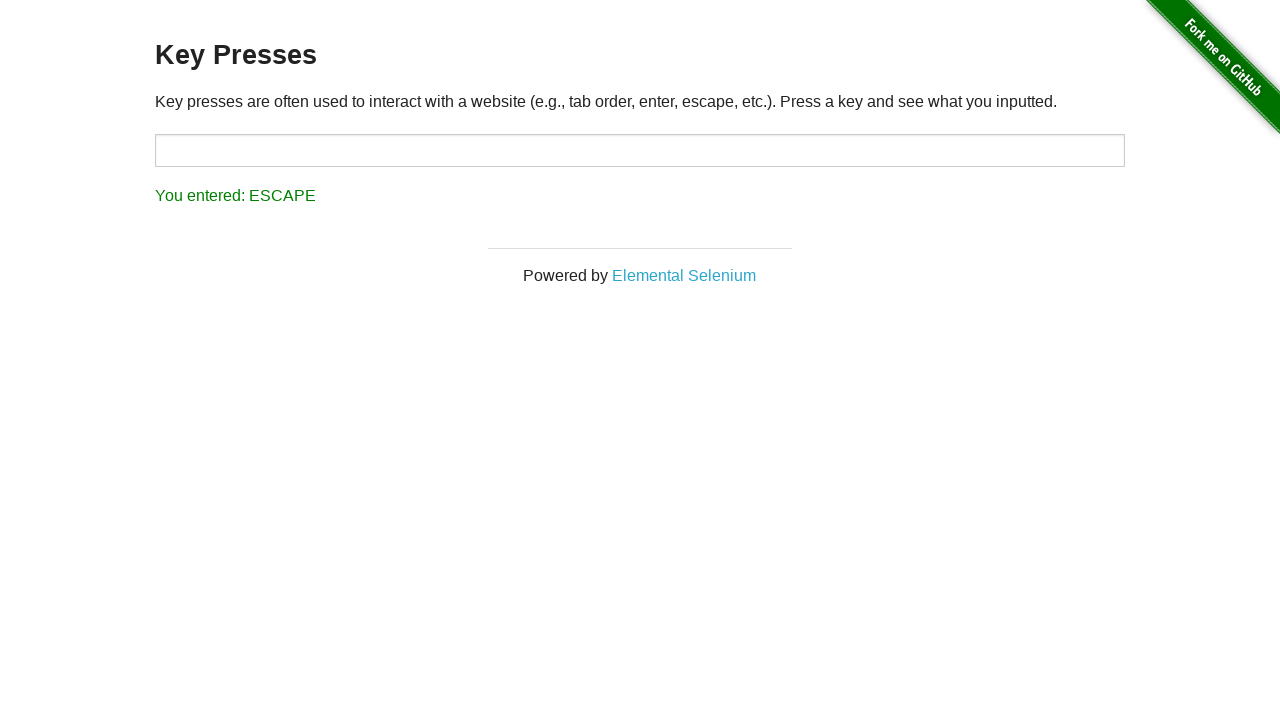

Pressed down ALT key
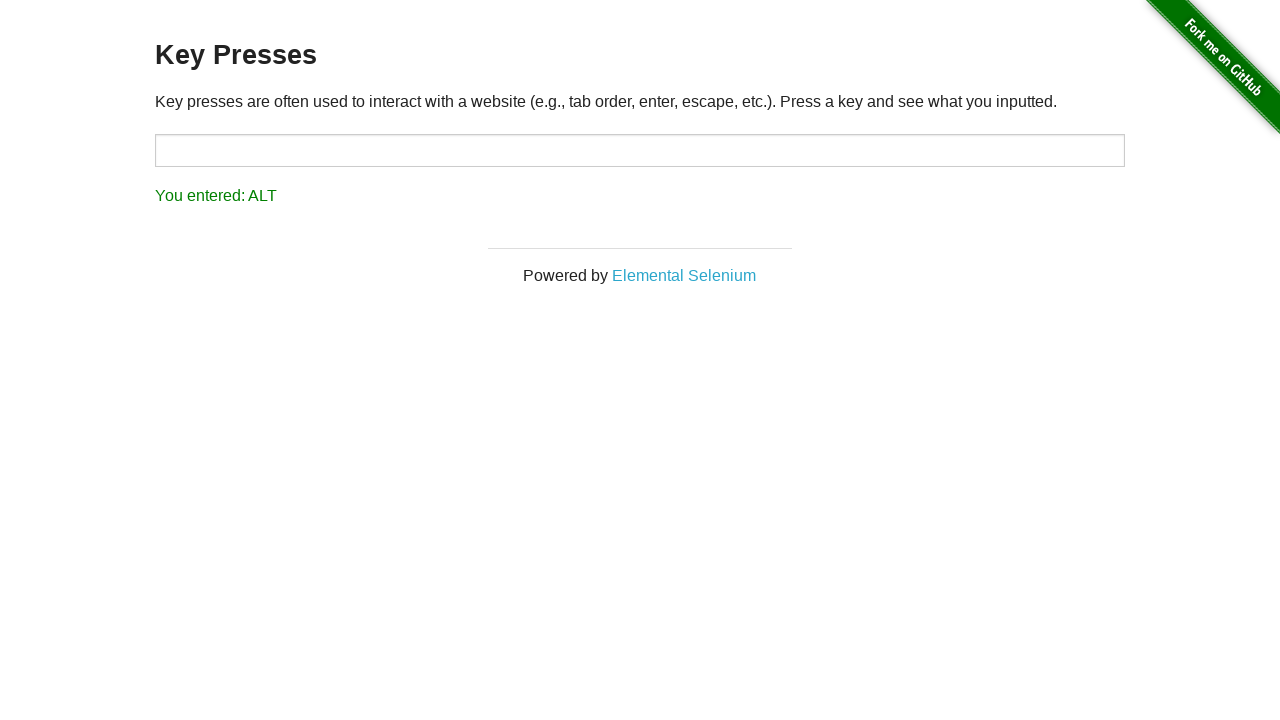

Located result element
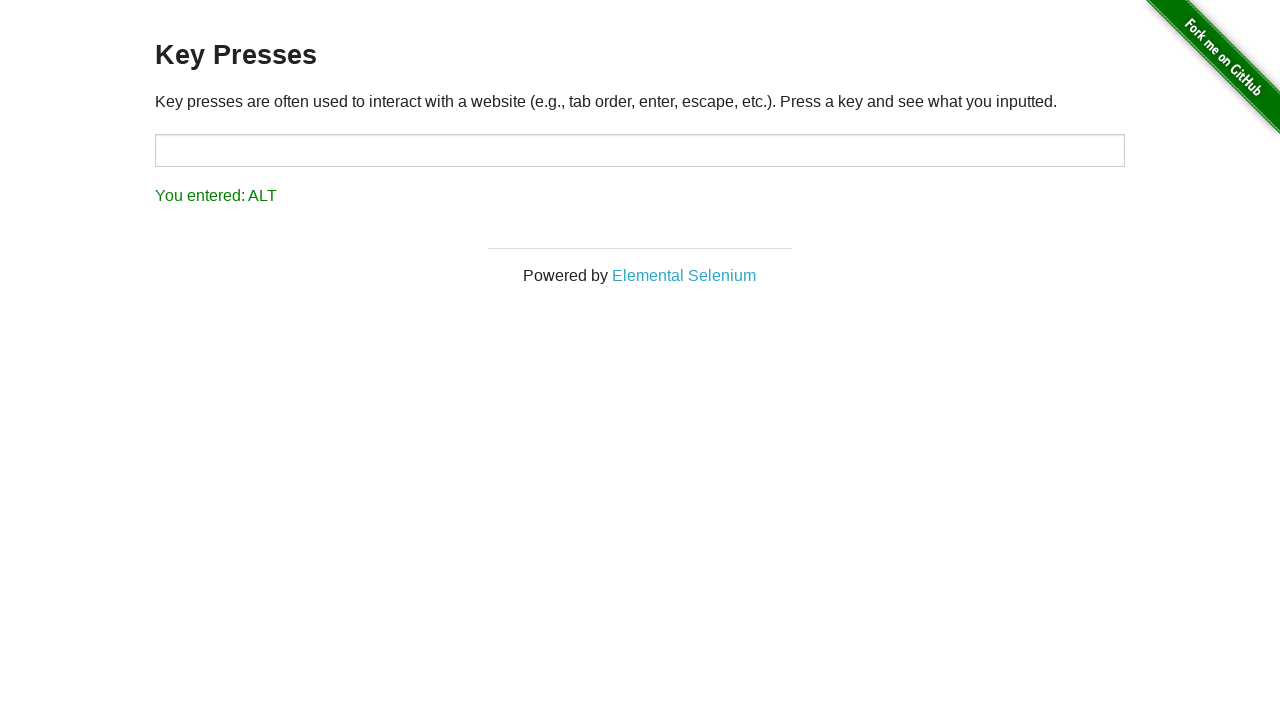

Retrieved result text: 'You entered: ALT'
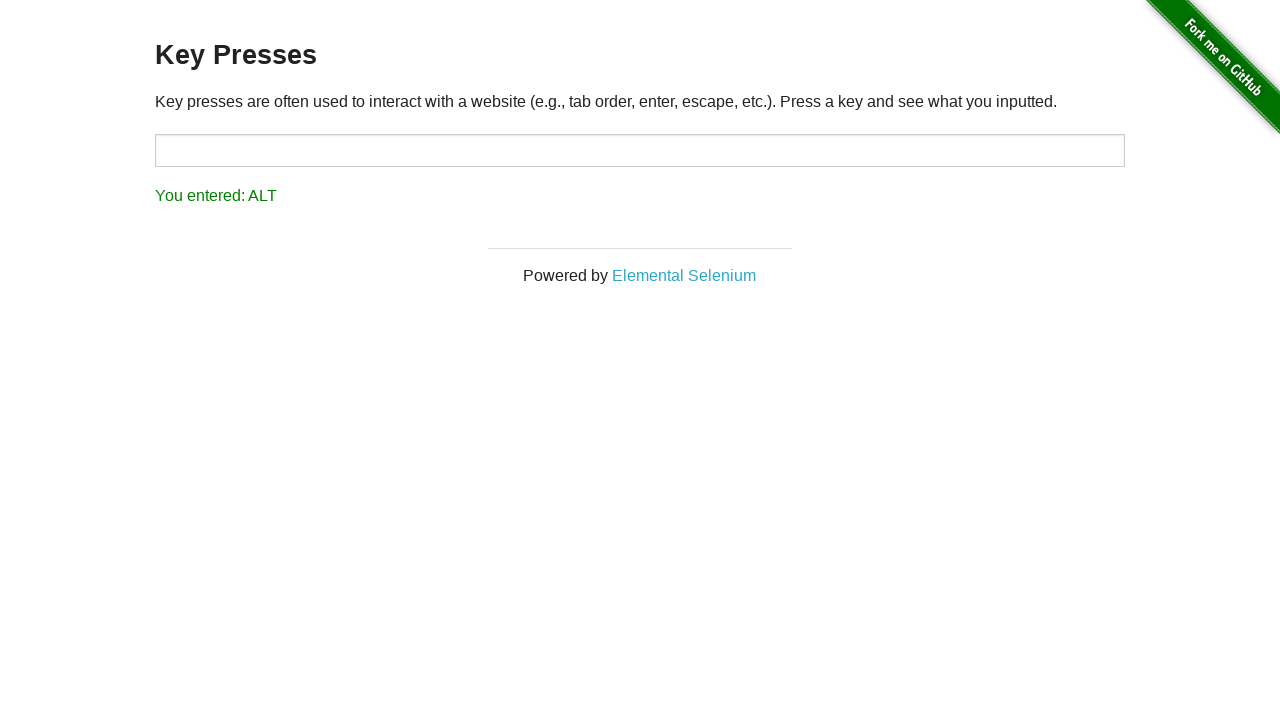

Printed result text to console
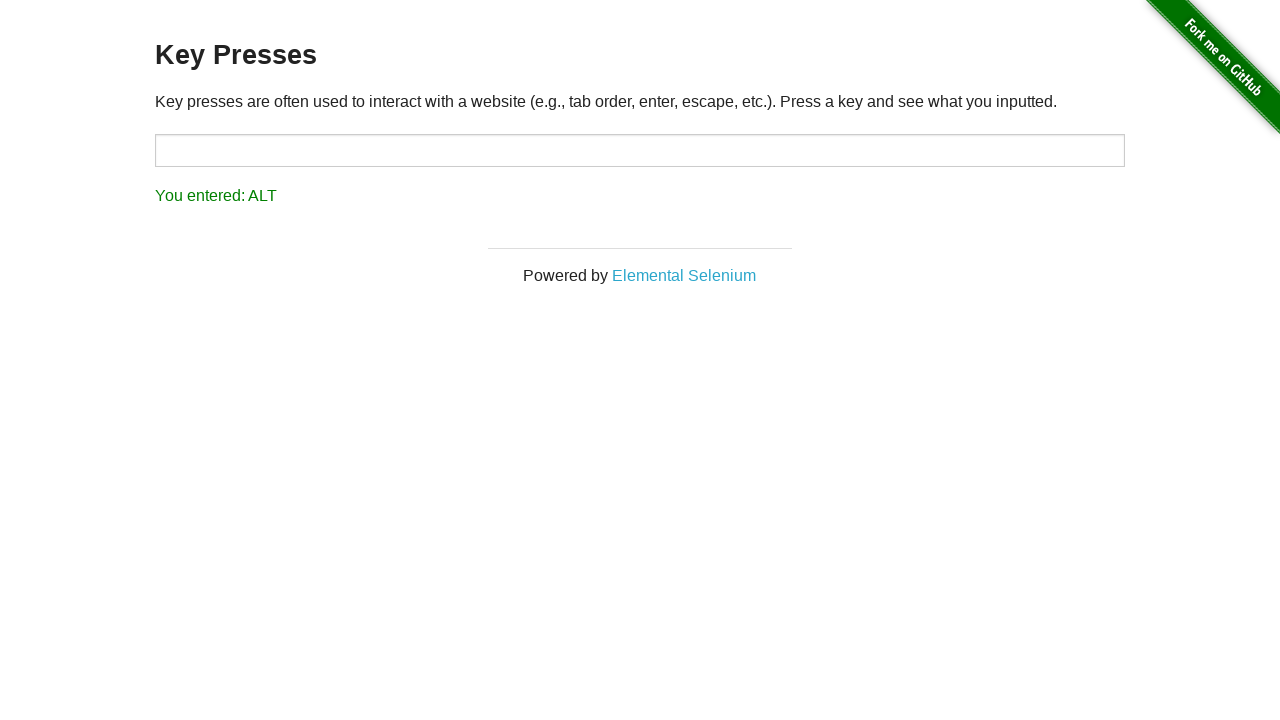

Verified that ALT key press was correctly displayed as 'You entered: ALT'
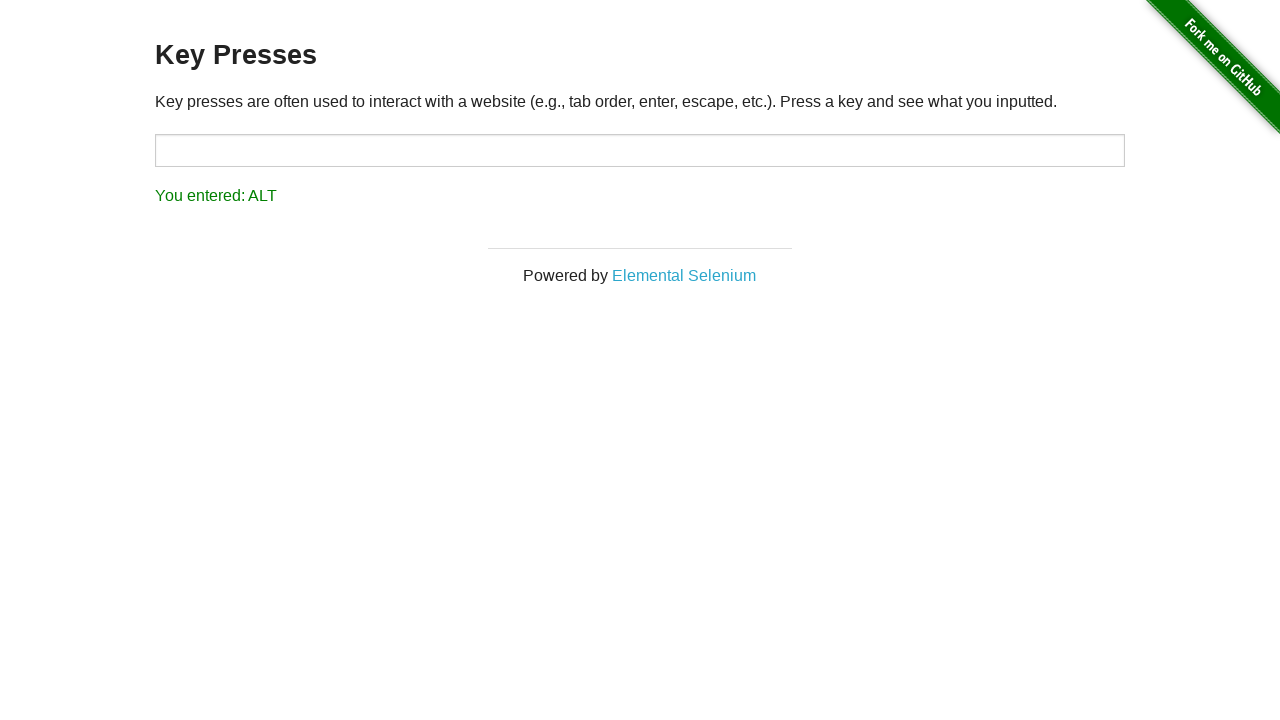

Released ALT key
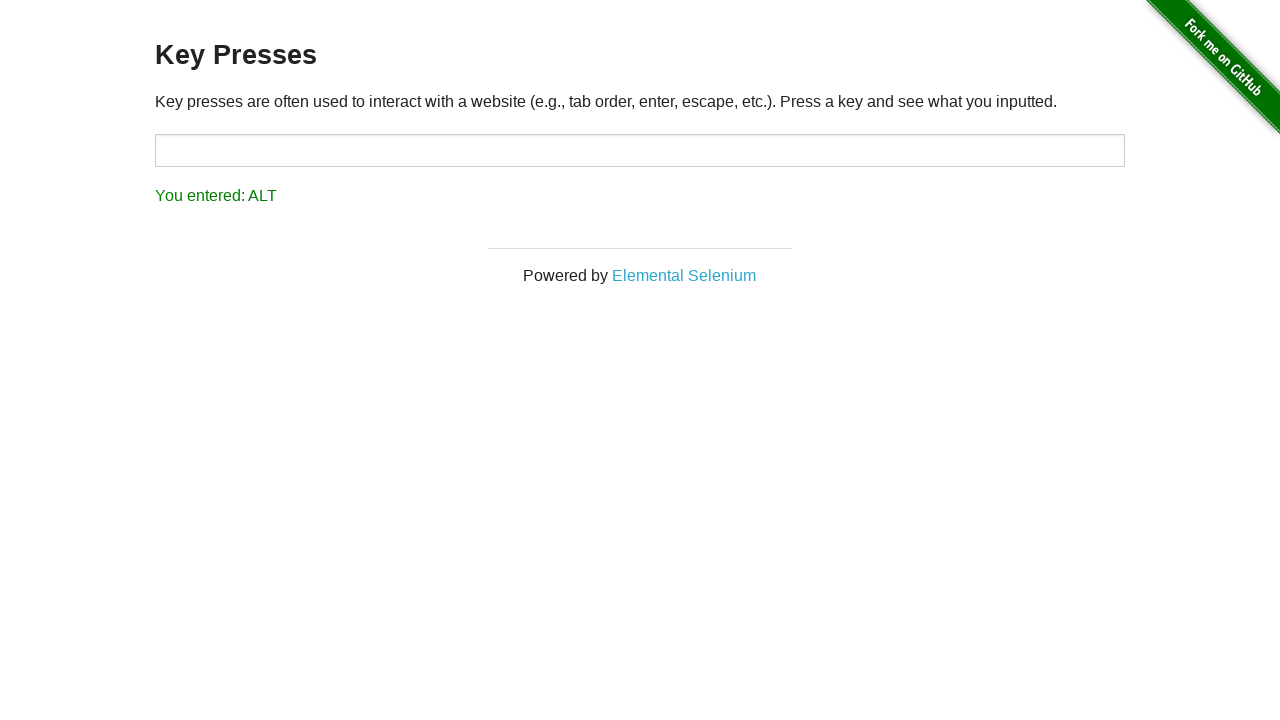

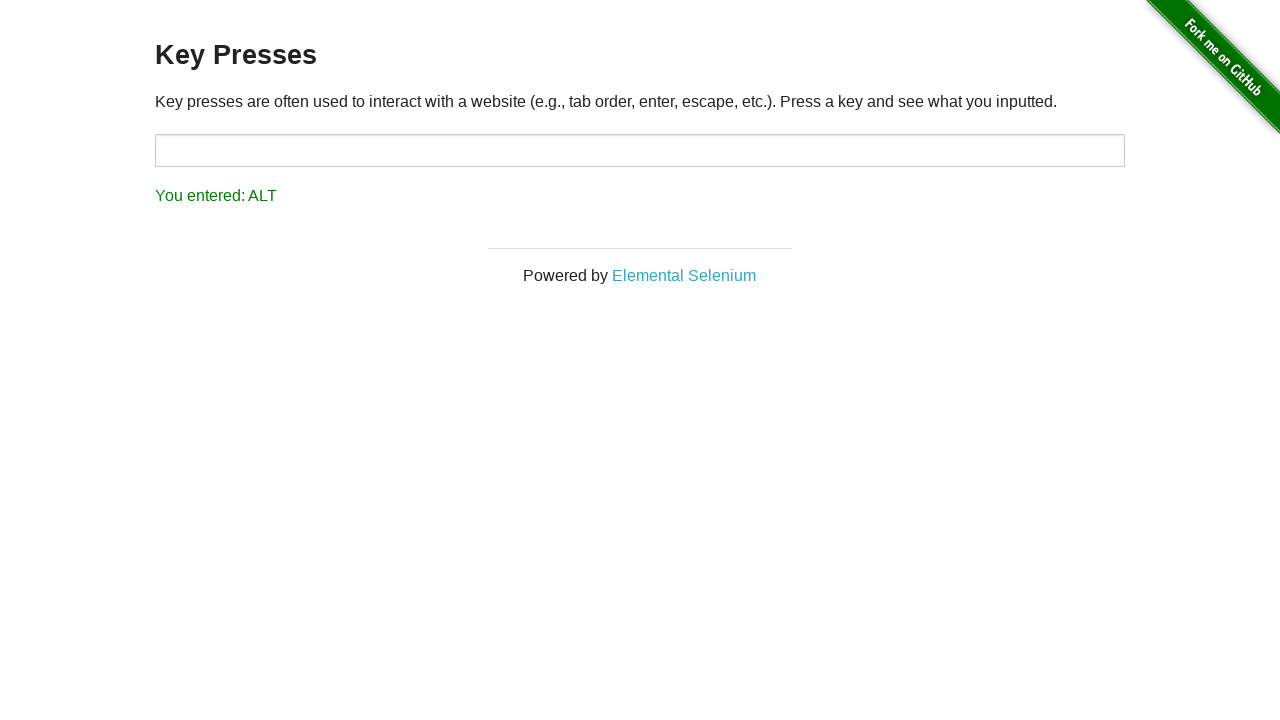